Tests adding new todo items to a TodoMVC application by filling in the input field, pressing Enter multiple times to add items, and then marking the first todo as completed

Starting URL: https://demo.playwright.dev/todomvc

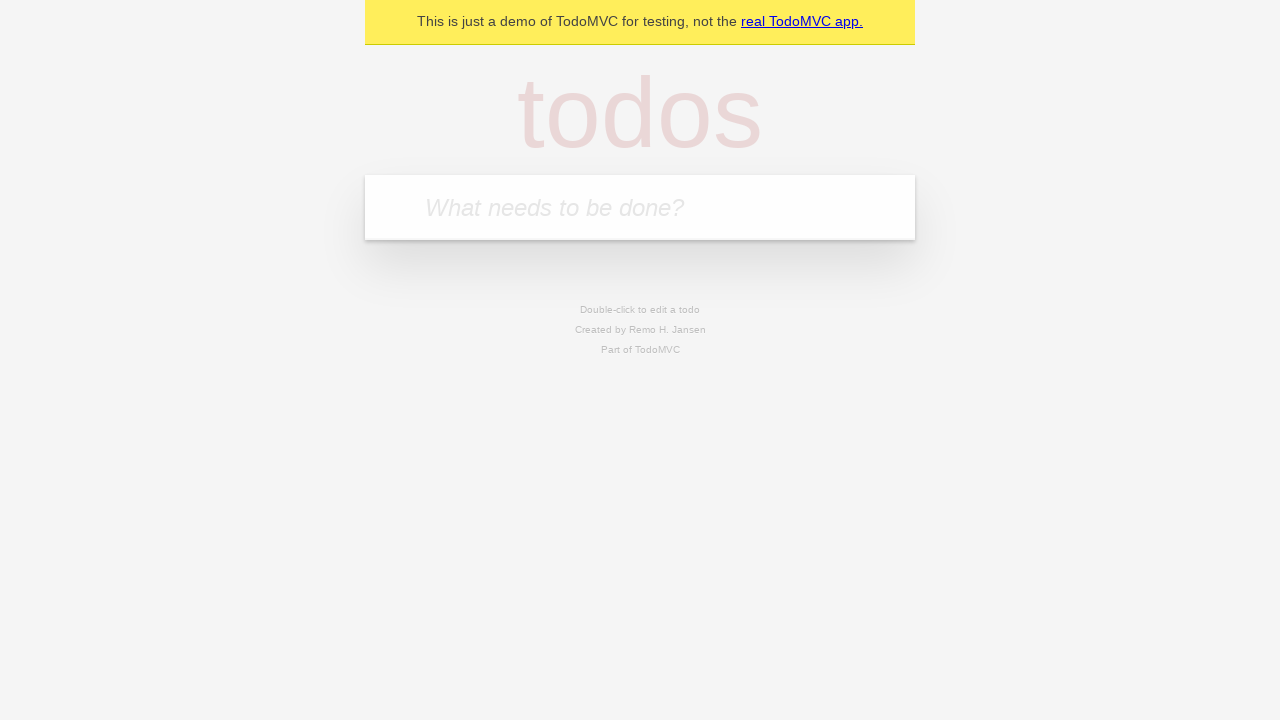

Located the todo input field with placeholder 'What needs to be done?'
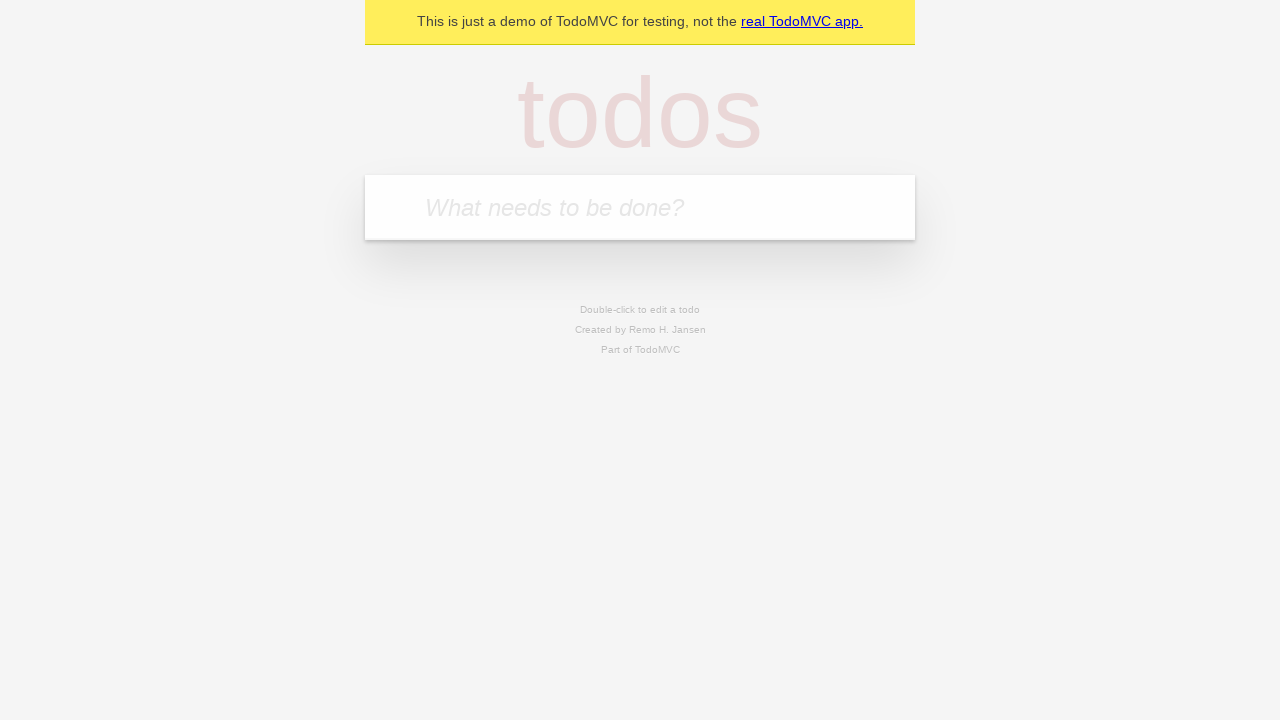

Filled input field with first todo 'buy flat' on internal:attr=[placeholder="What needs to be done?"i]
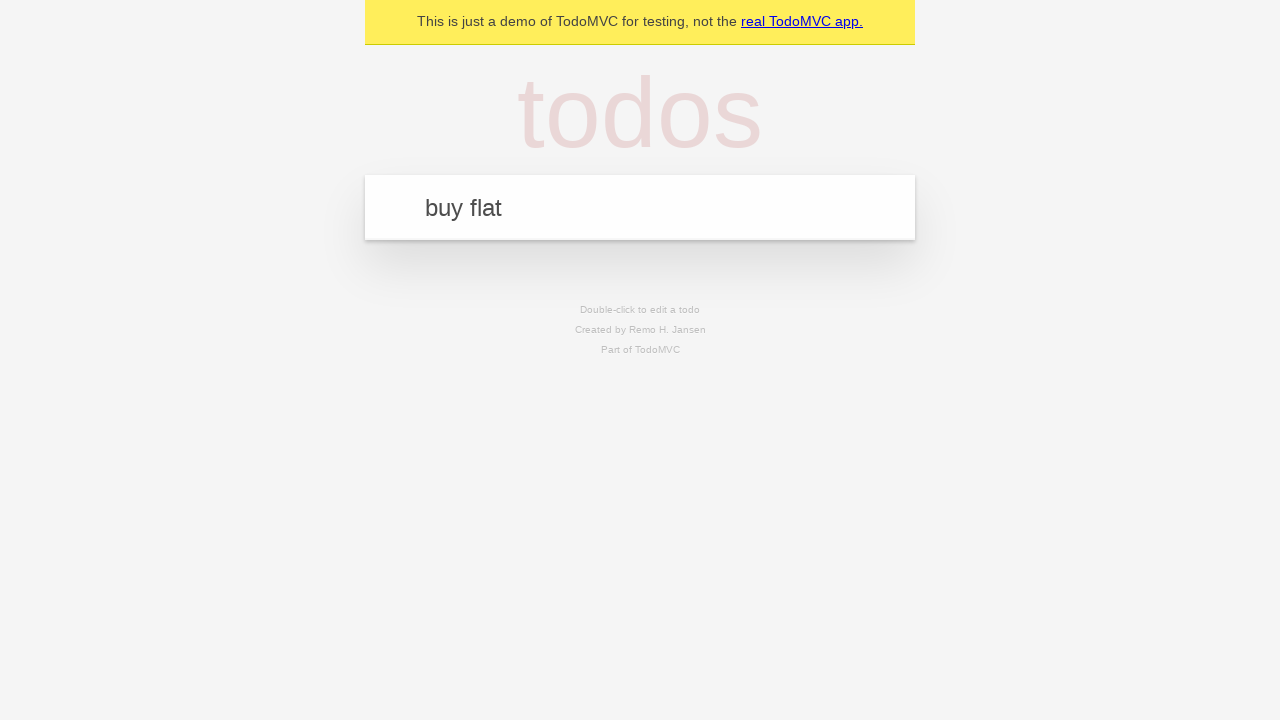

Pressed Enter to add first todo 'buy flat' on internal:attr=[placeholder="What needs to be done?"i]
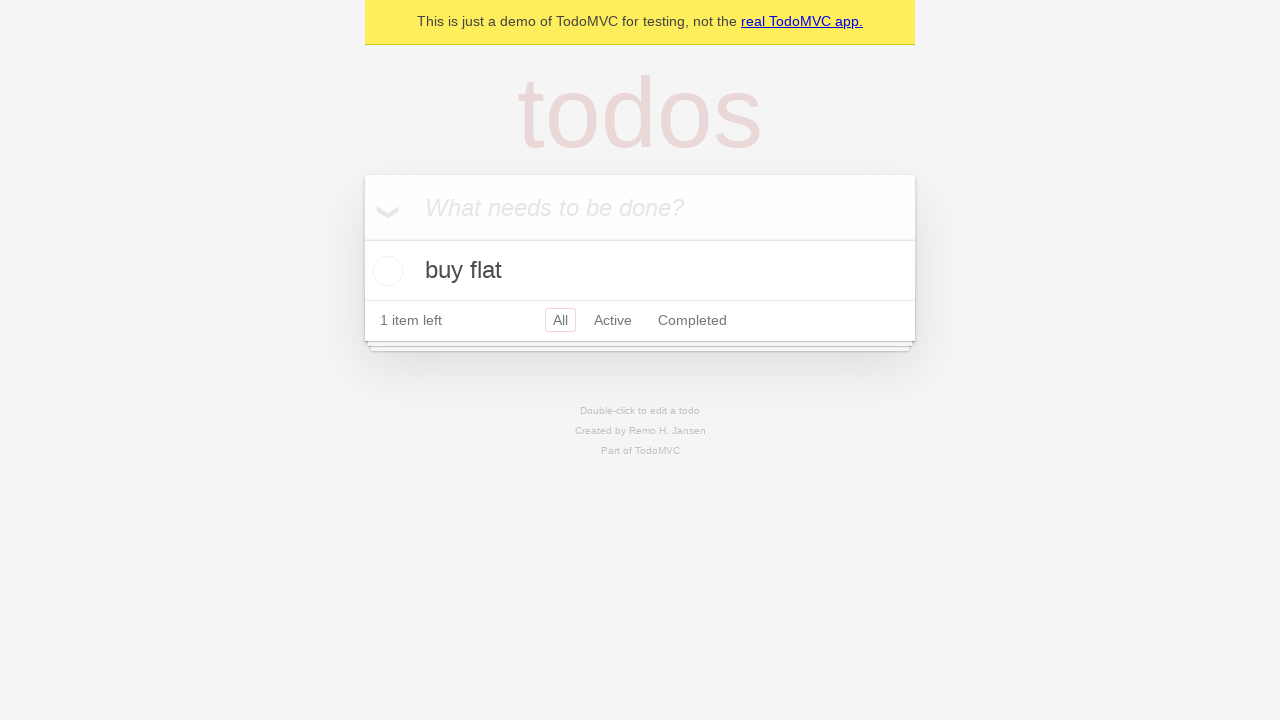

Todo count element appeared showing 1 item
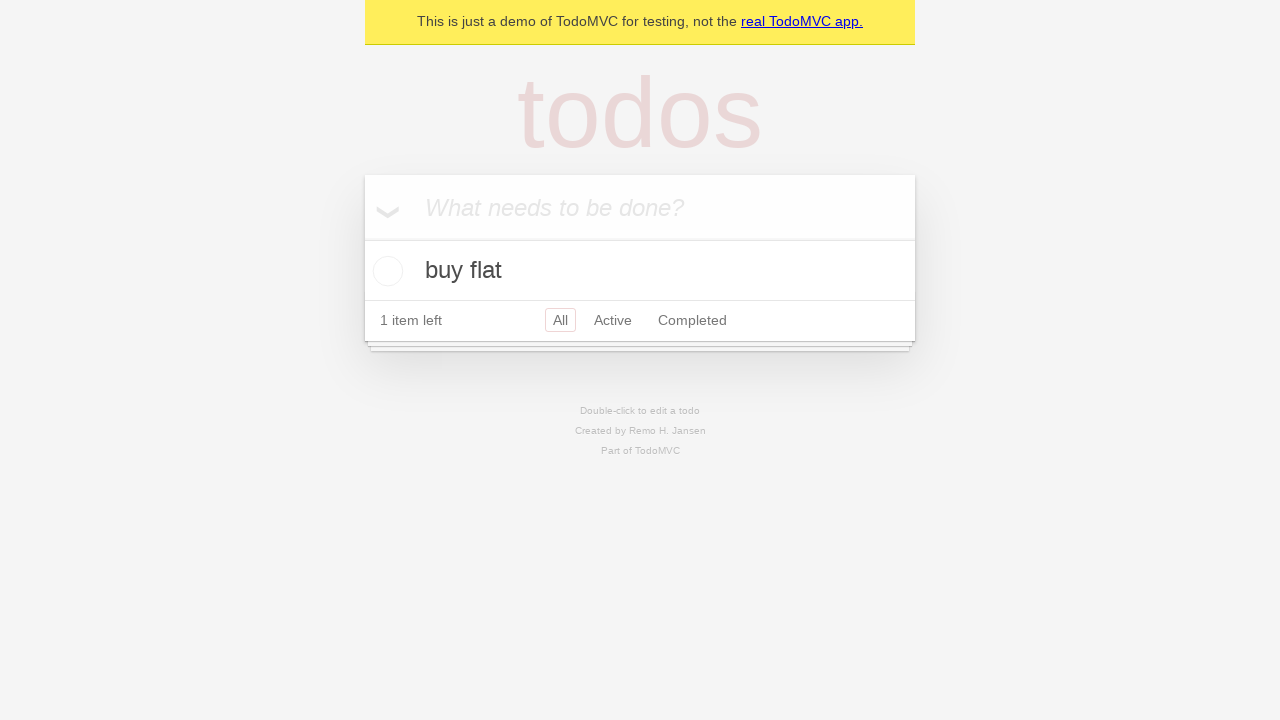

Filled input field with second todo 'buy car' on internal:attr=[placeholder="What needs to be done?"i]
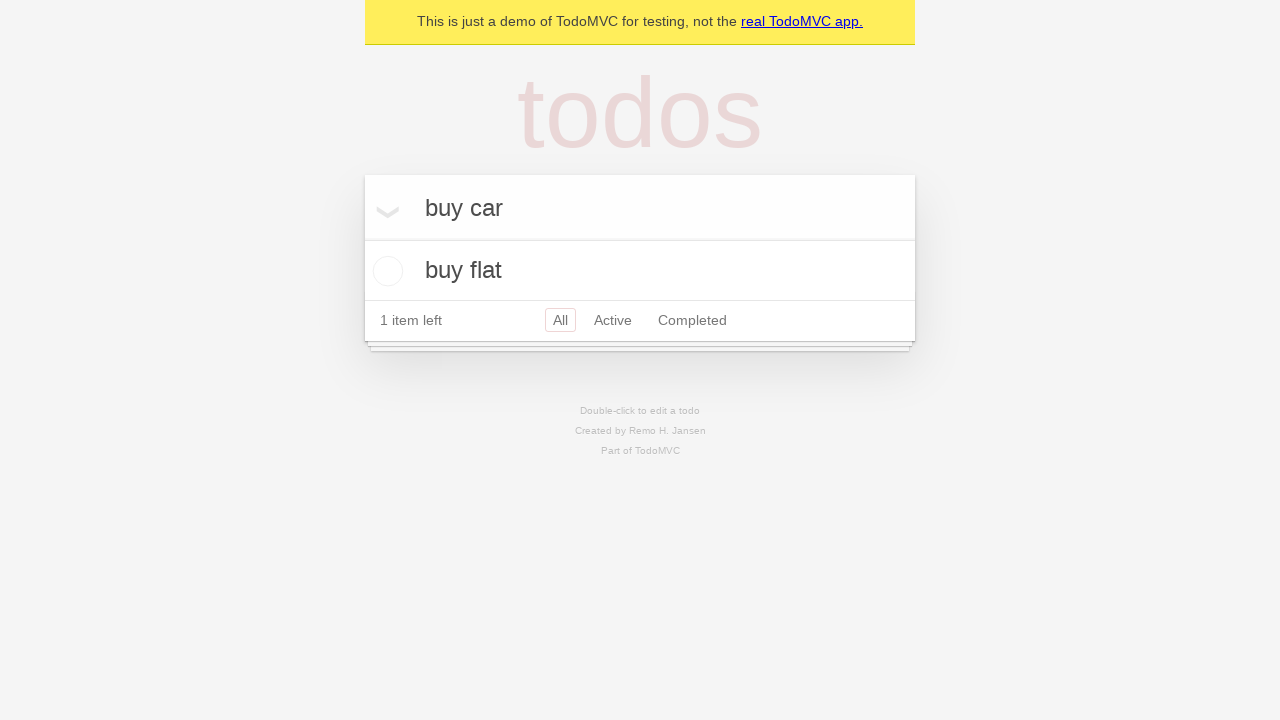

Pressed Enter to add second todo 'buy car' on internal:attr=[placeholder="What needs to be done?"i]
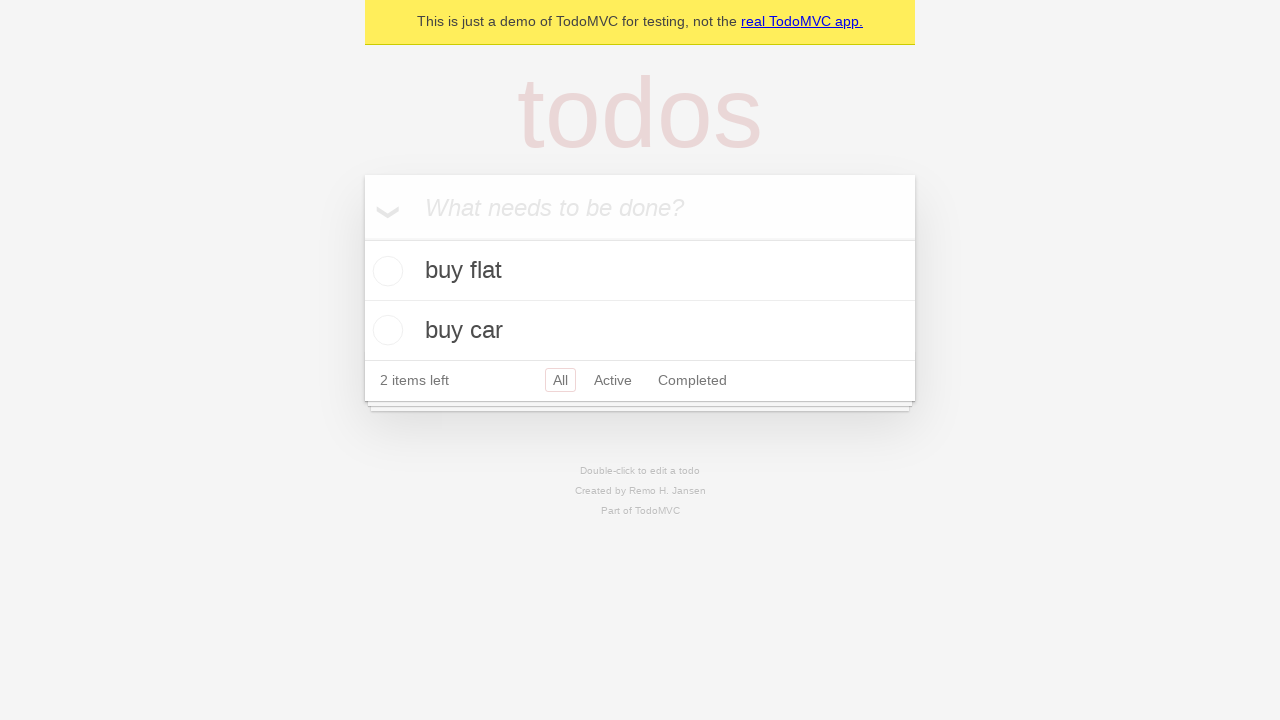

Filled input field with third todo 'good health' on internal:attr=[placeholder="What needs to be done?"i]
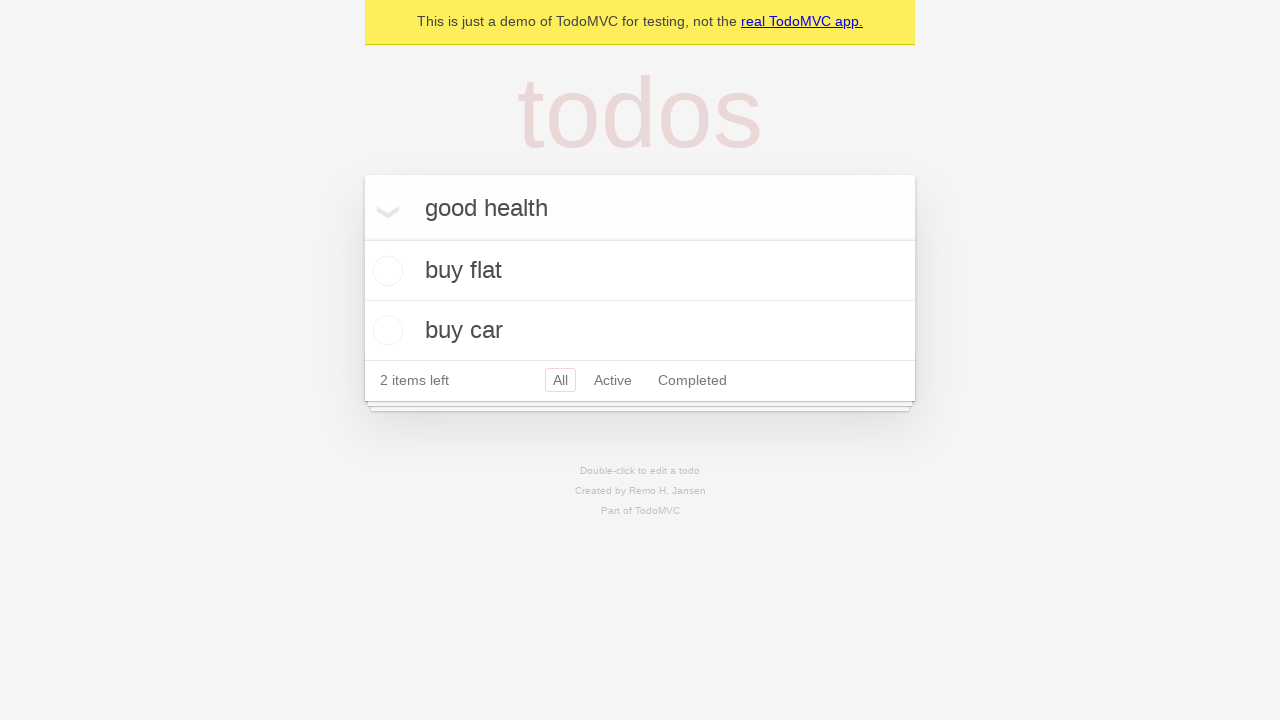

Pressed Enter to add third todo 'good health' on internal:attr=[placeholder="What needs to be done?"i]
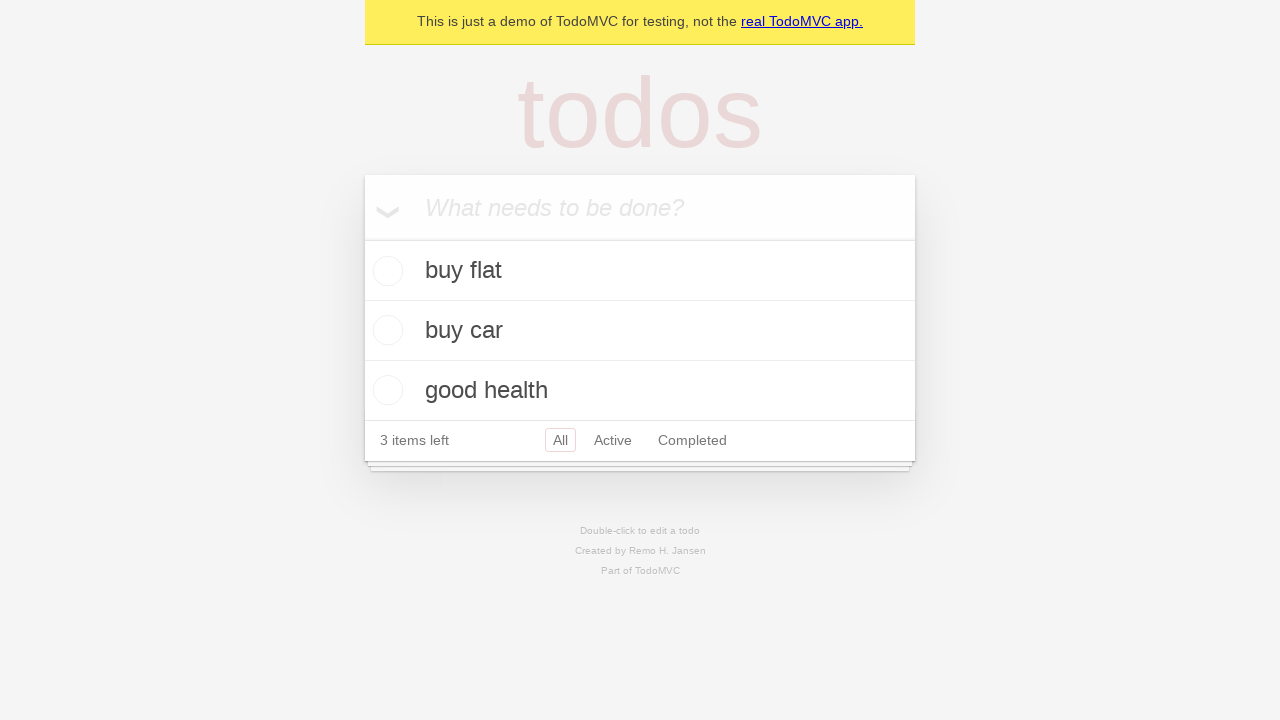

Verified all 3 todo items were saved to localStorage
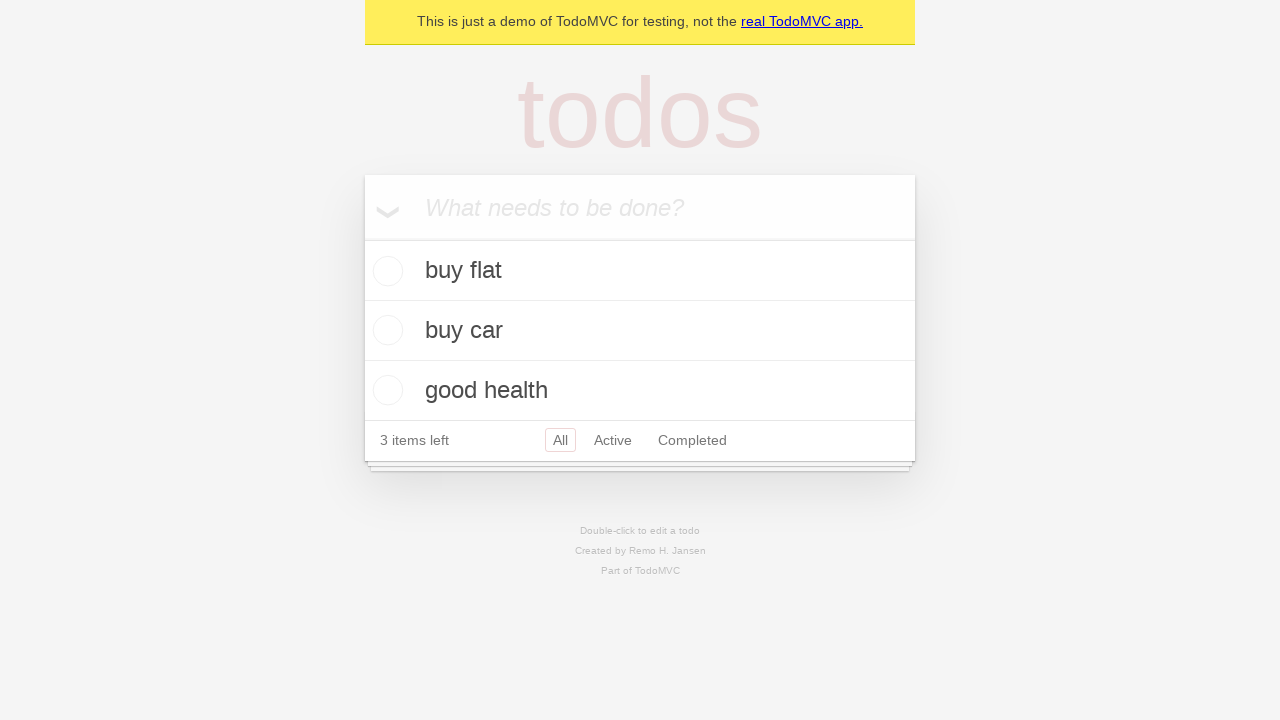

Clicked checkbox to mark first todo 'buy flat' as completed at (385, 271) on internal:testid=[data-testid="todo-item"s] >> nth=0 >> internal:role=checkbox
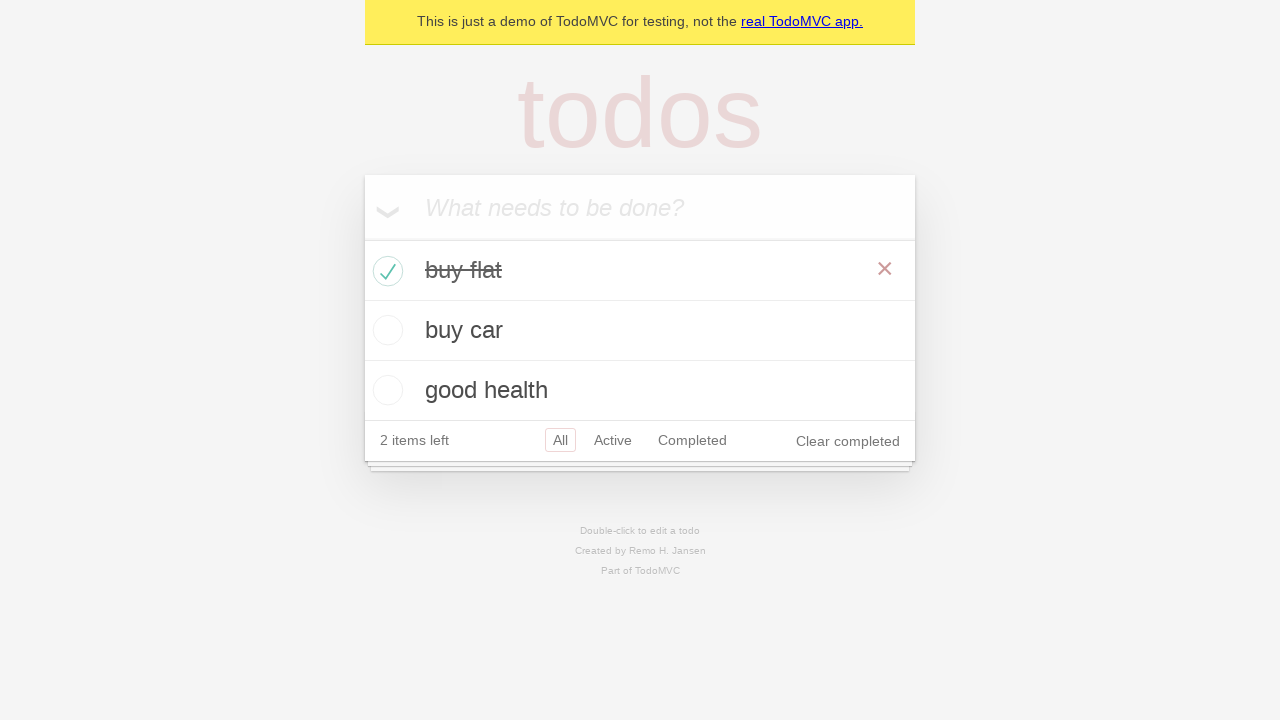

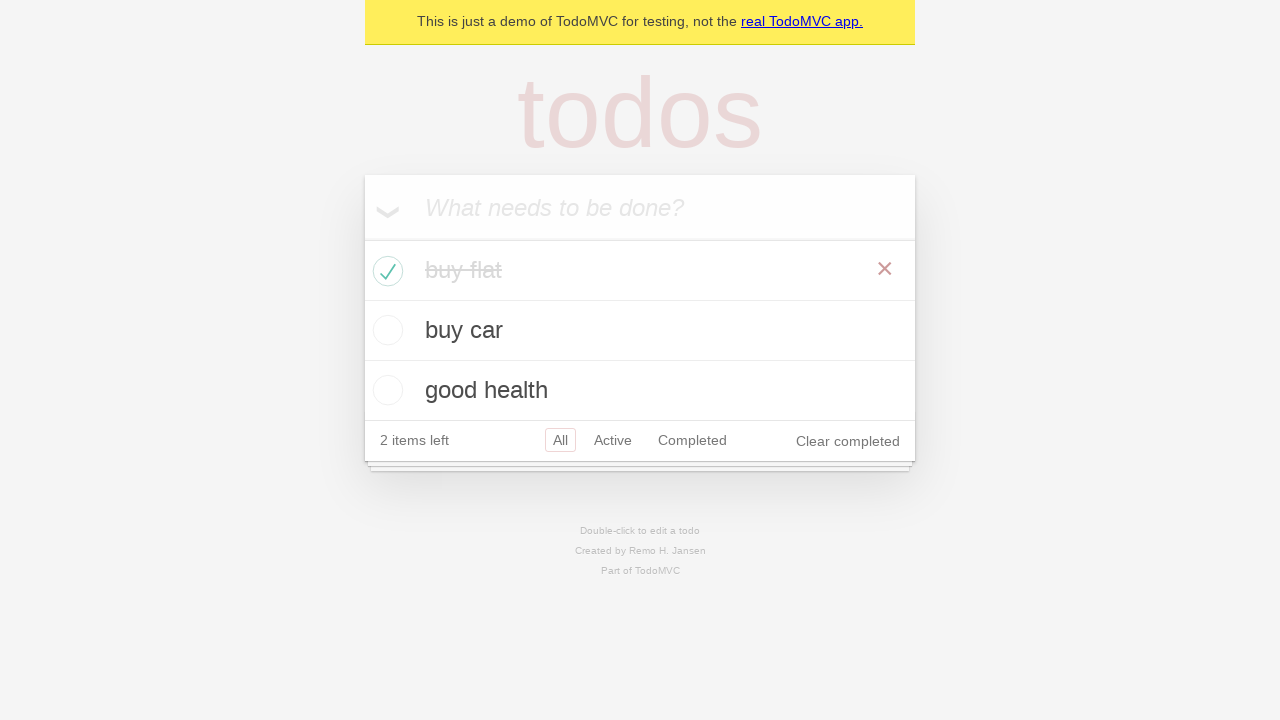